Tests enabling a disabled input field by clicking a button and verifying the input becomes enabled with "It's enabled!" message

Starting URL: http://the-internet.herokuapp.com/dynamic_controls

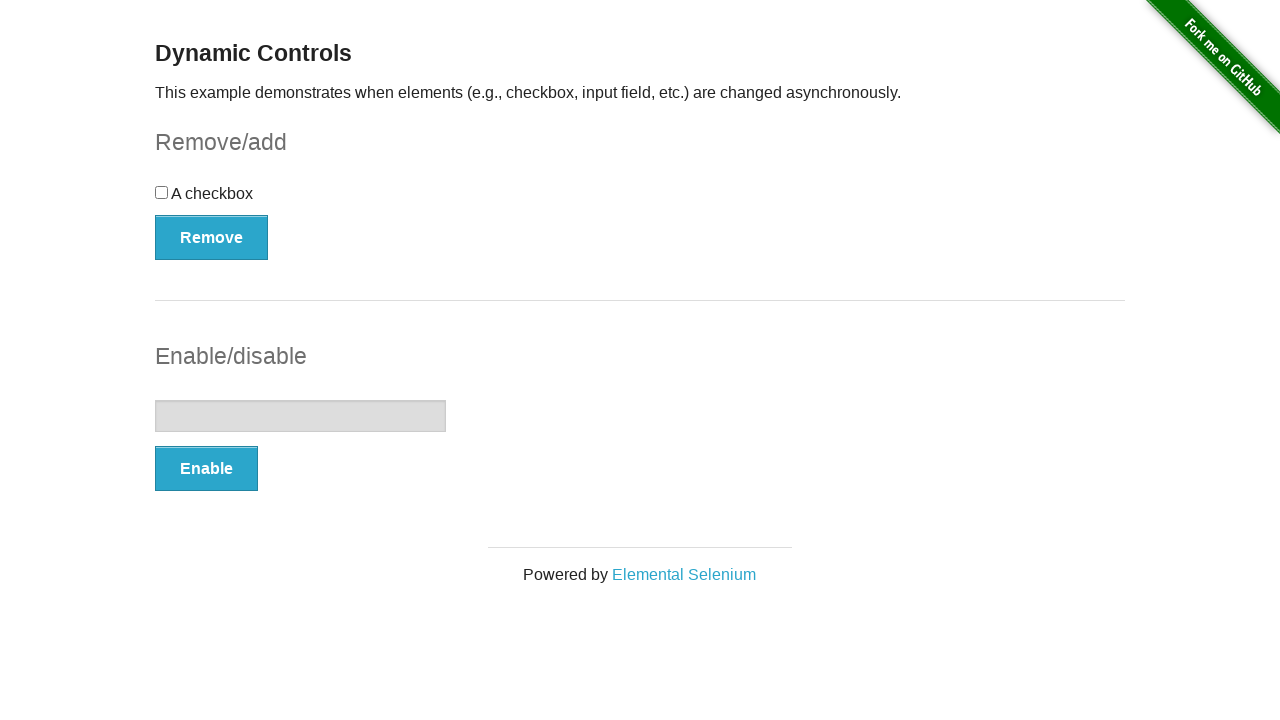

Verified that the input field is initially disabled
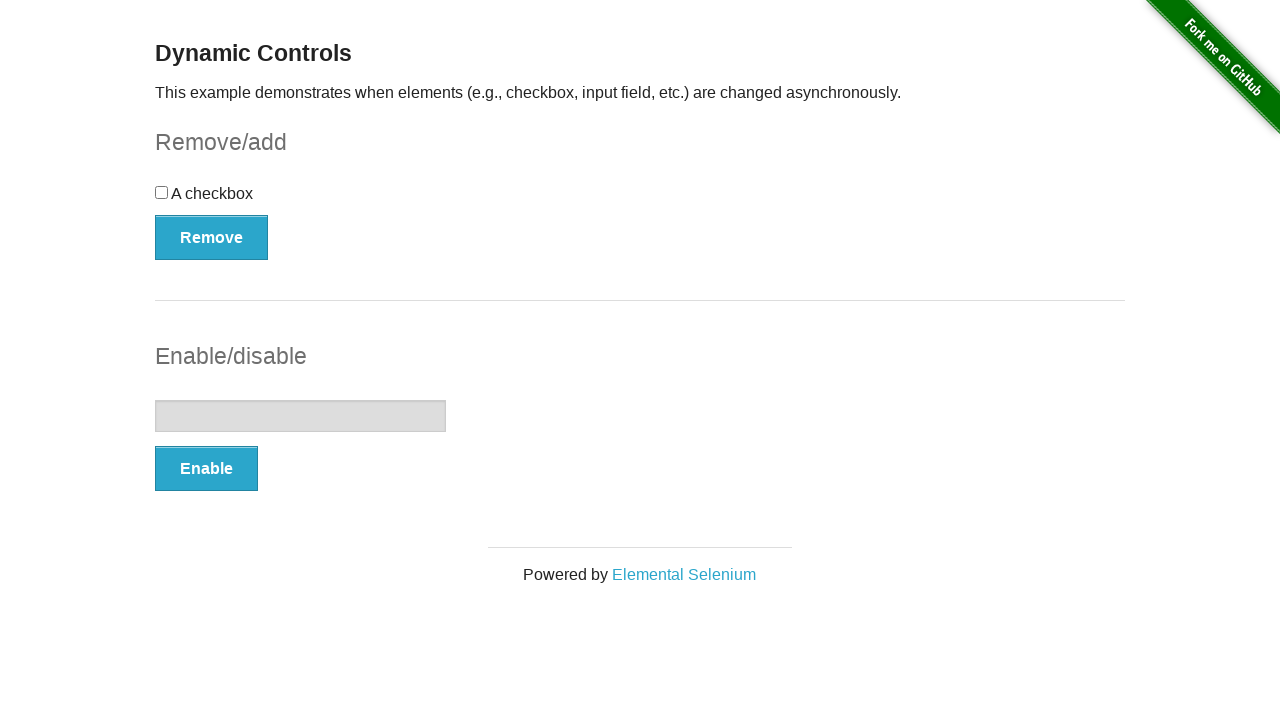

Clicked the enable button to enable the disabled input field at (206, 469) on xpath=//*[@id='input-example']/button
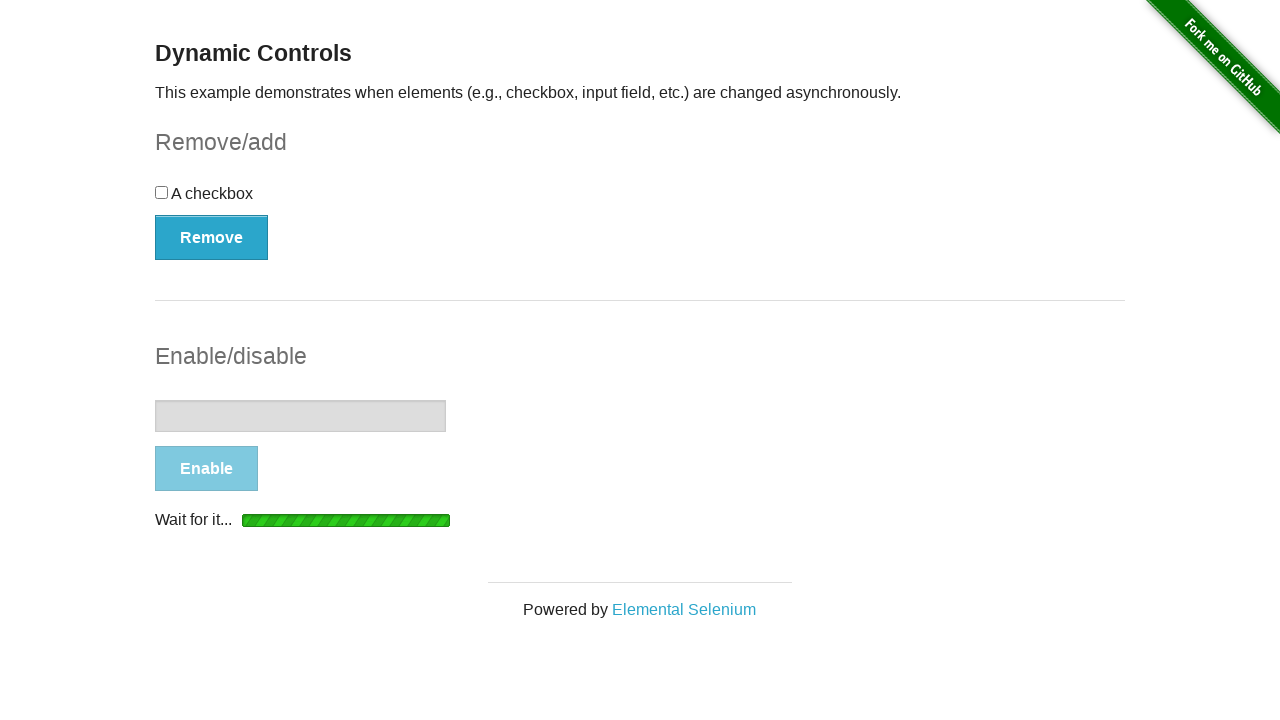

Waited for and confirmed the 'It's enabled!' message appeared
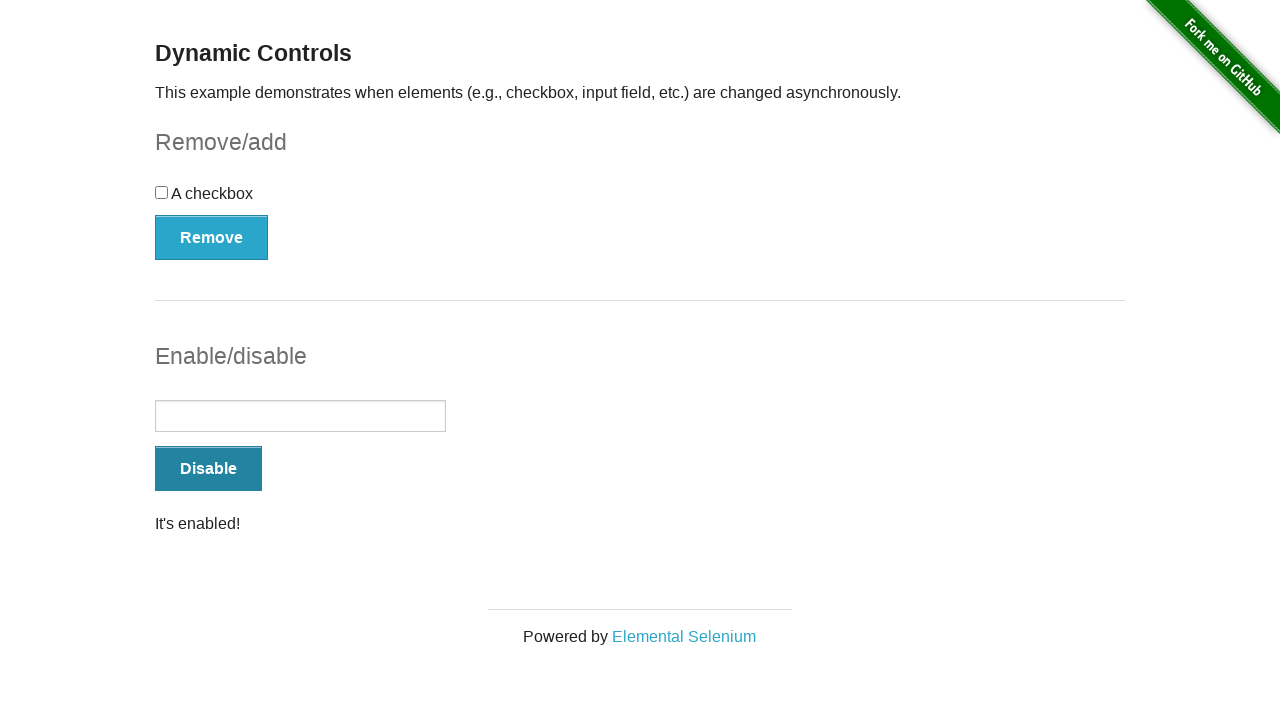

Verified that the input field is now enabled
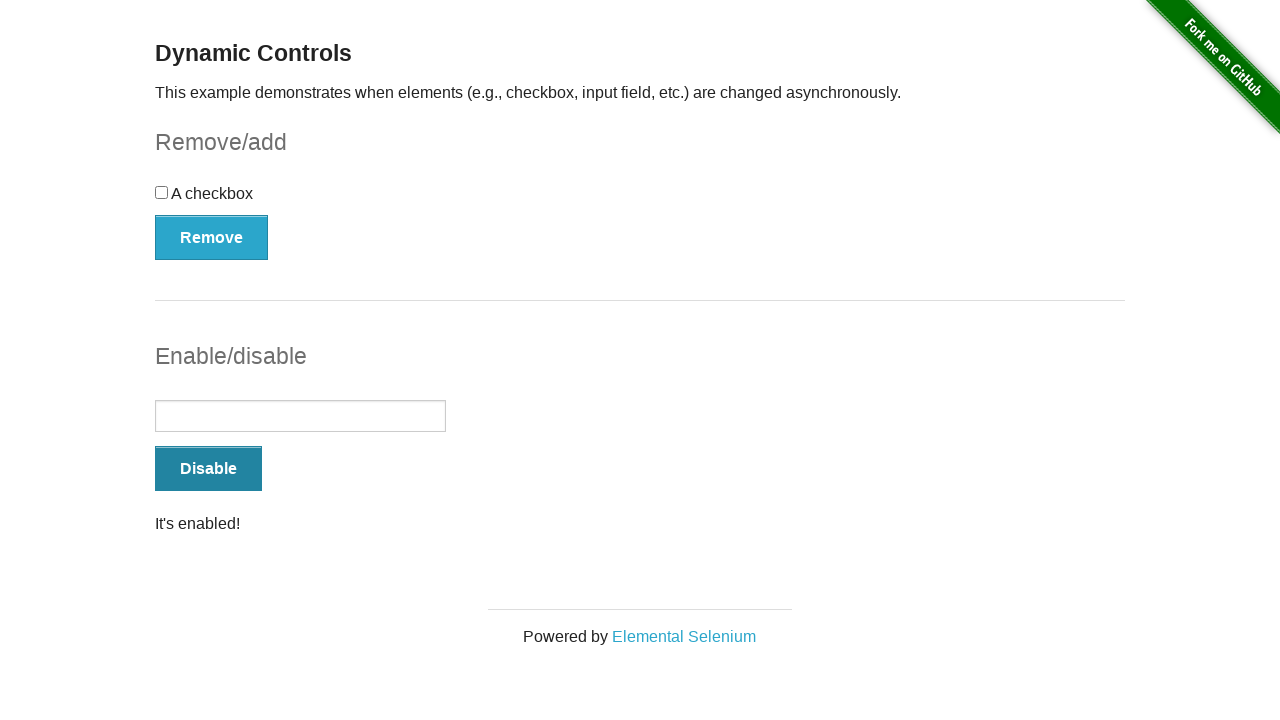

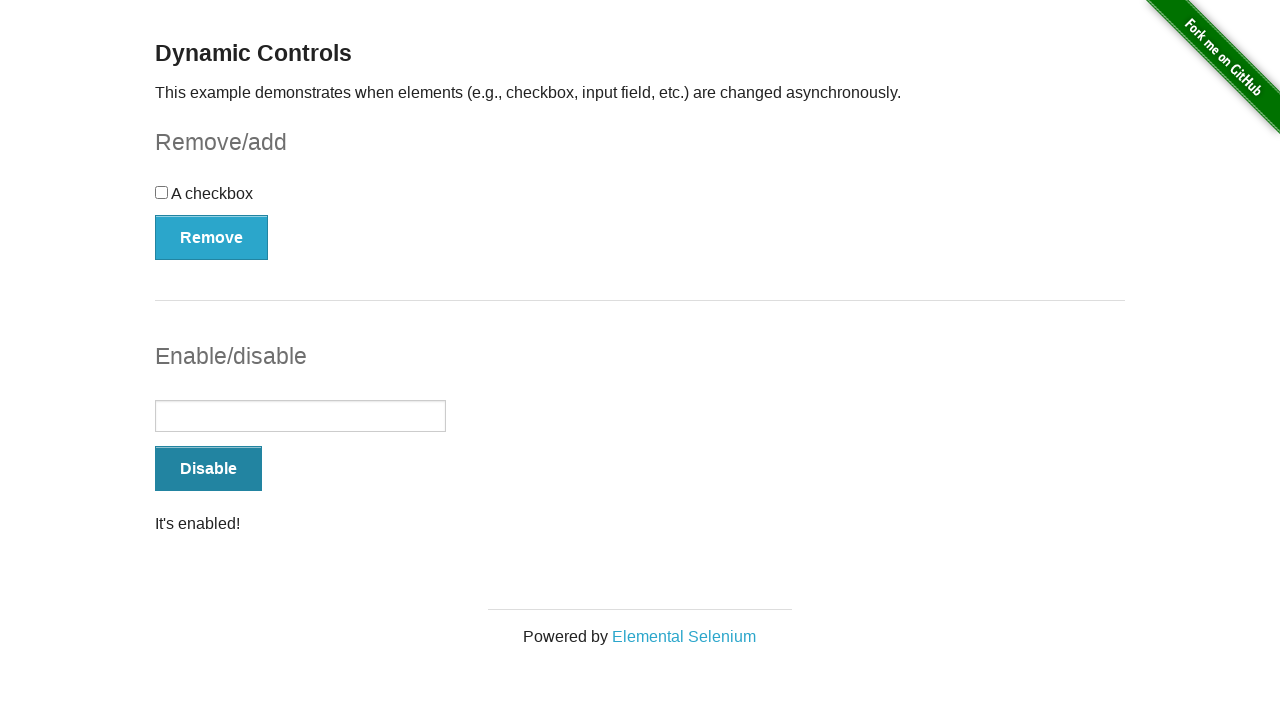